Tests the Python.org search functionality by entering "pycon" as a search query and submitting the form, then verifying results are found.

Starting URL: http://www.python.org

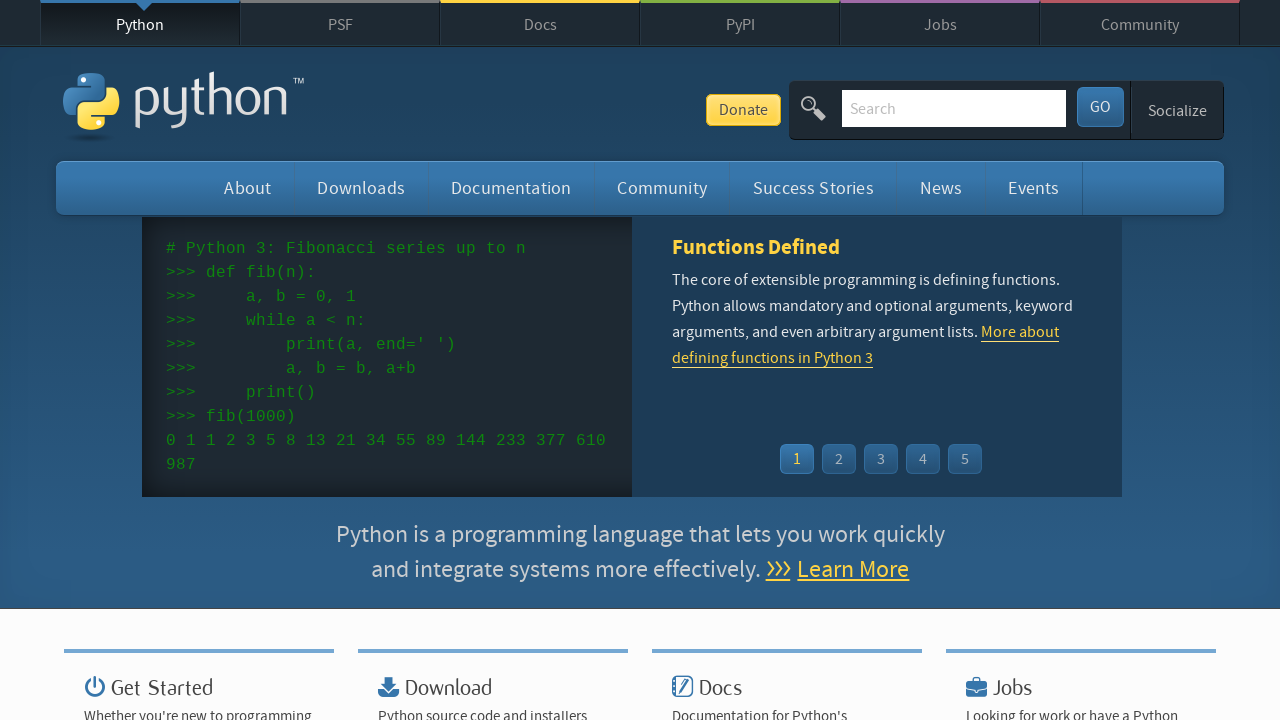

Verified 'Python' is in page title
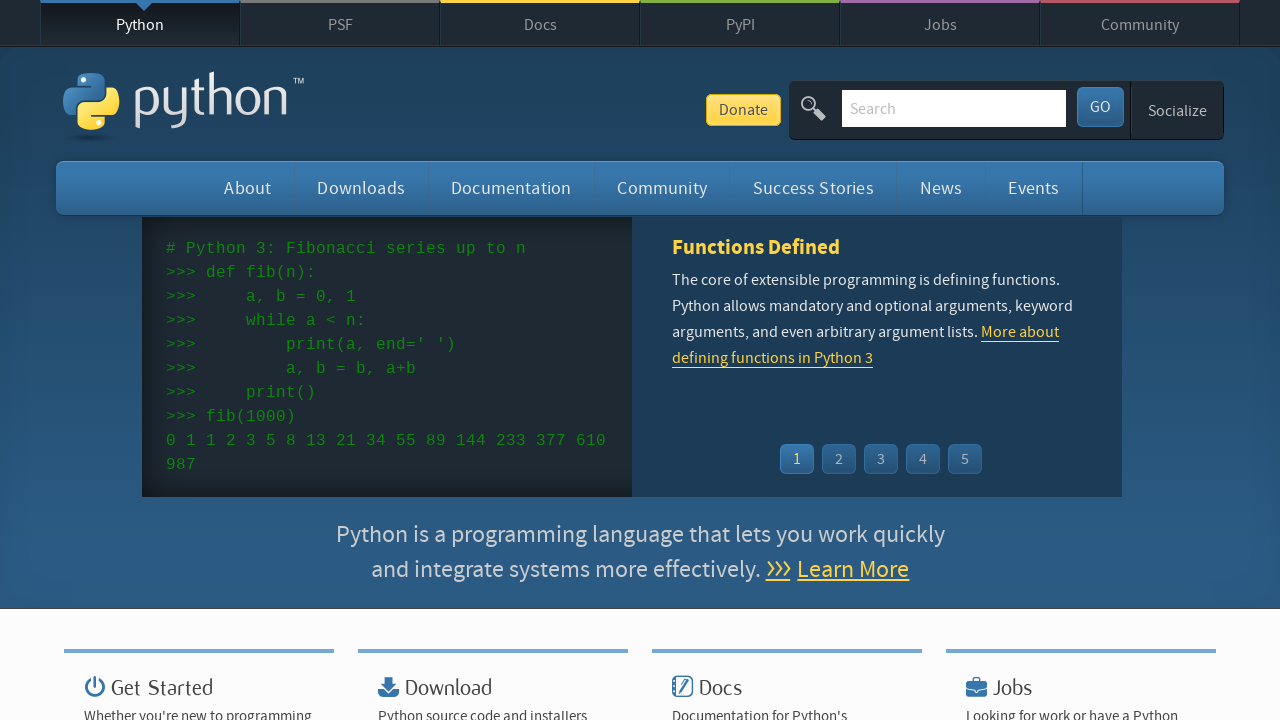

Filled search box with 'pycon' query on input[name='q']
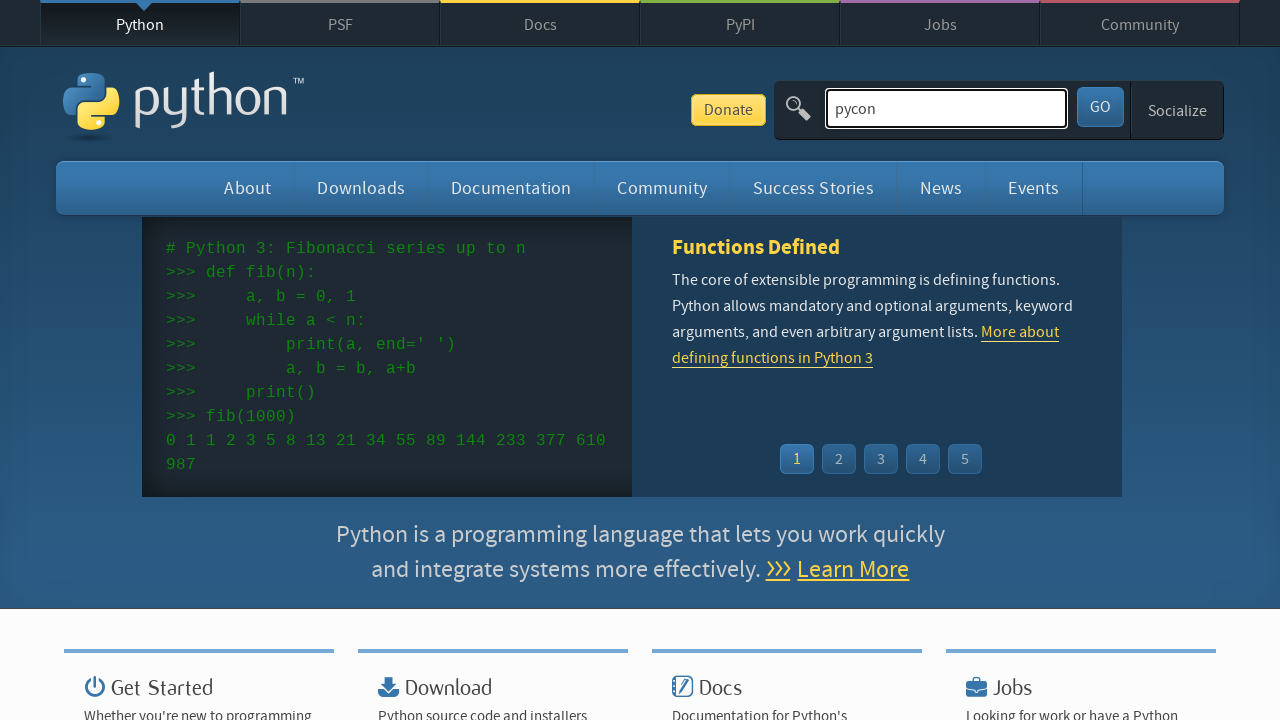

Pressed Enter to submit search query on input[name='q']
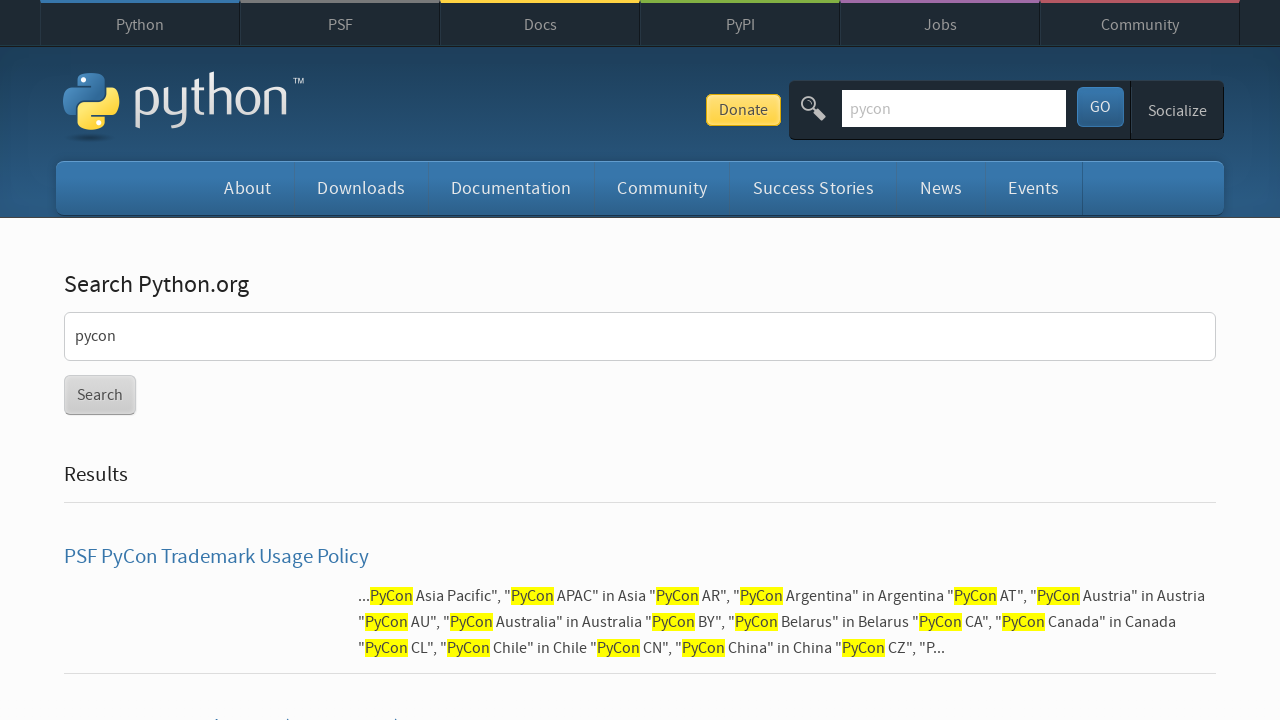

Waited for network idle state after search submission
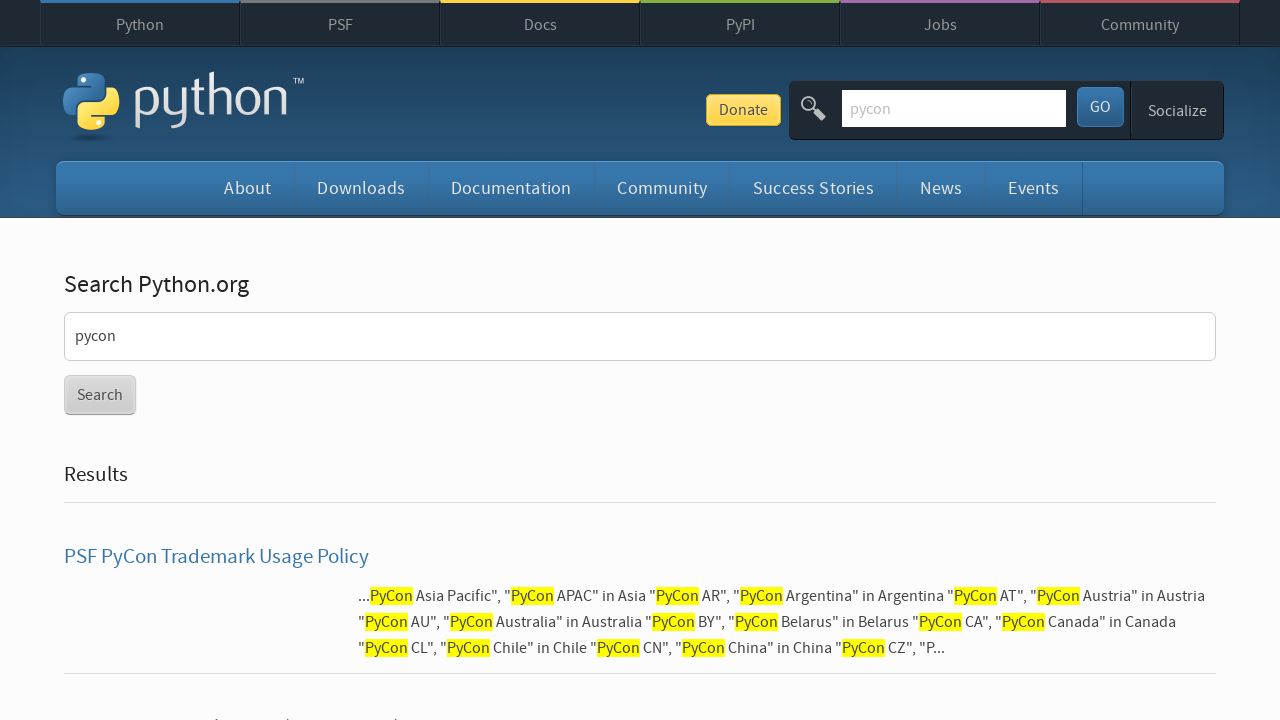

Verified search results were found (no 'No results found' message)
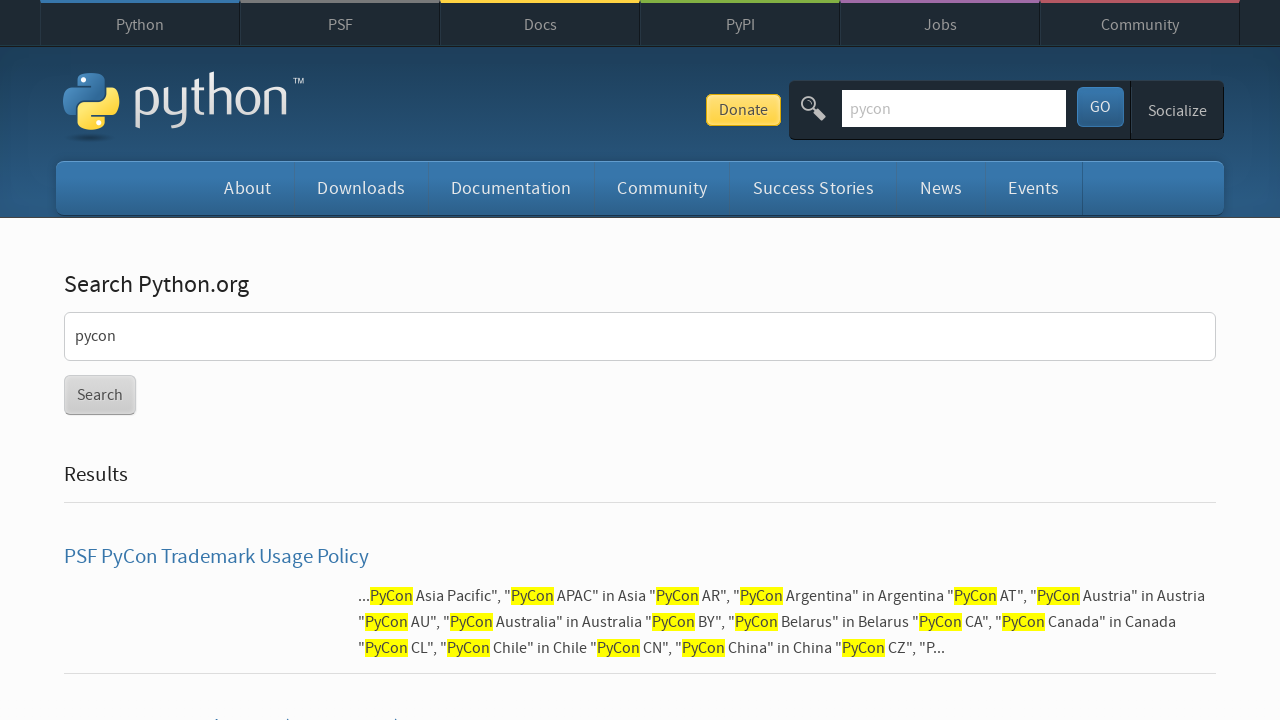

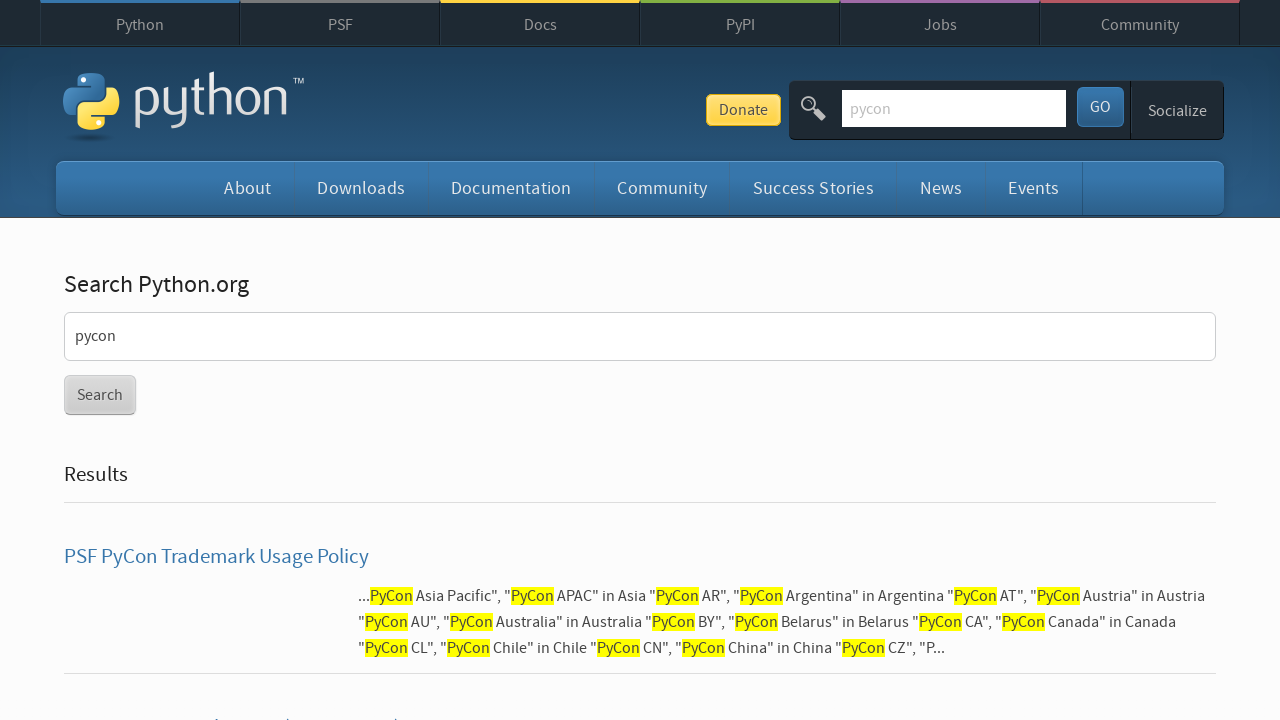